Tests radio button interactions on a testing practice page by selecting male and female radio options and verifying their selection states

Starting URL: http://omayo.blogspot.com/

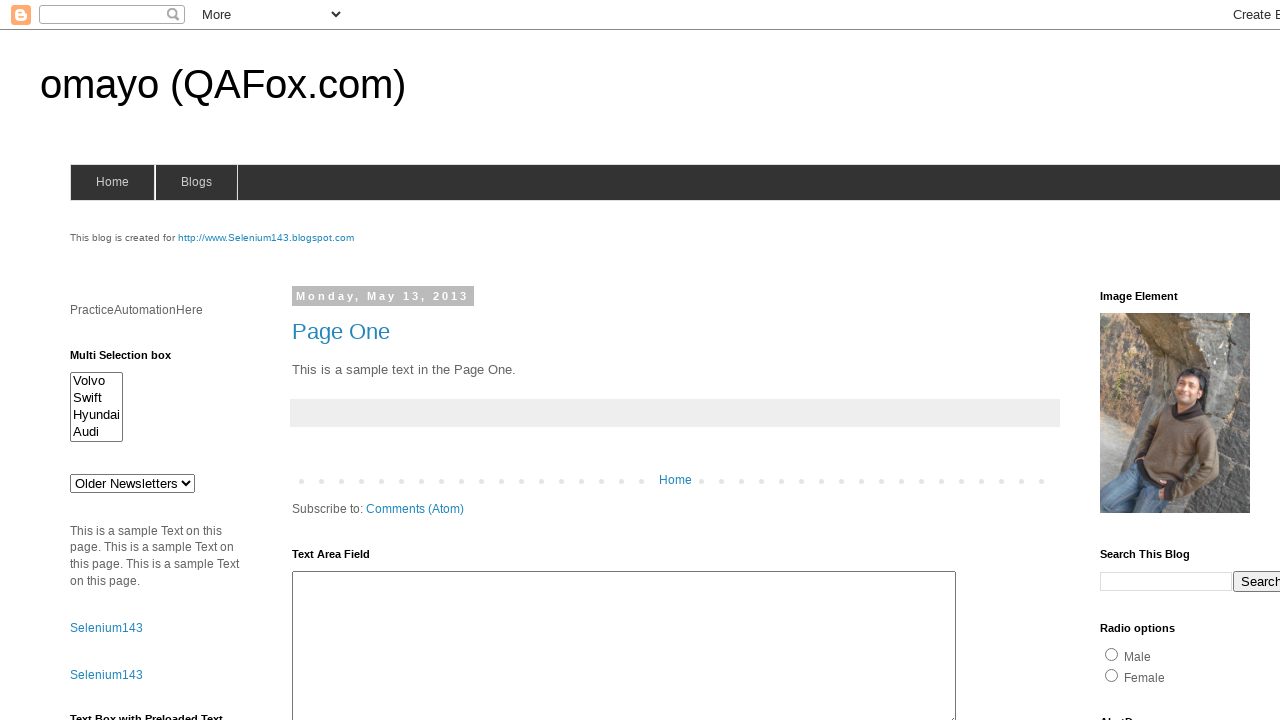

Page loaded - DOM content ready
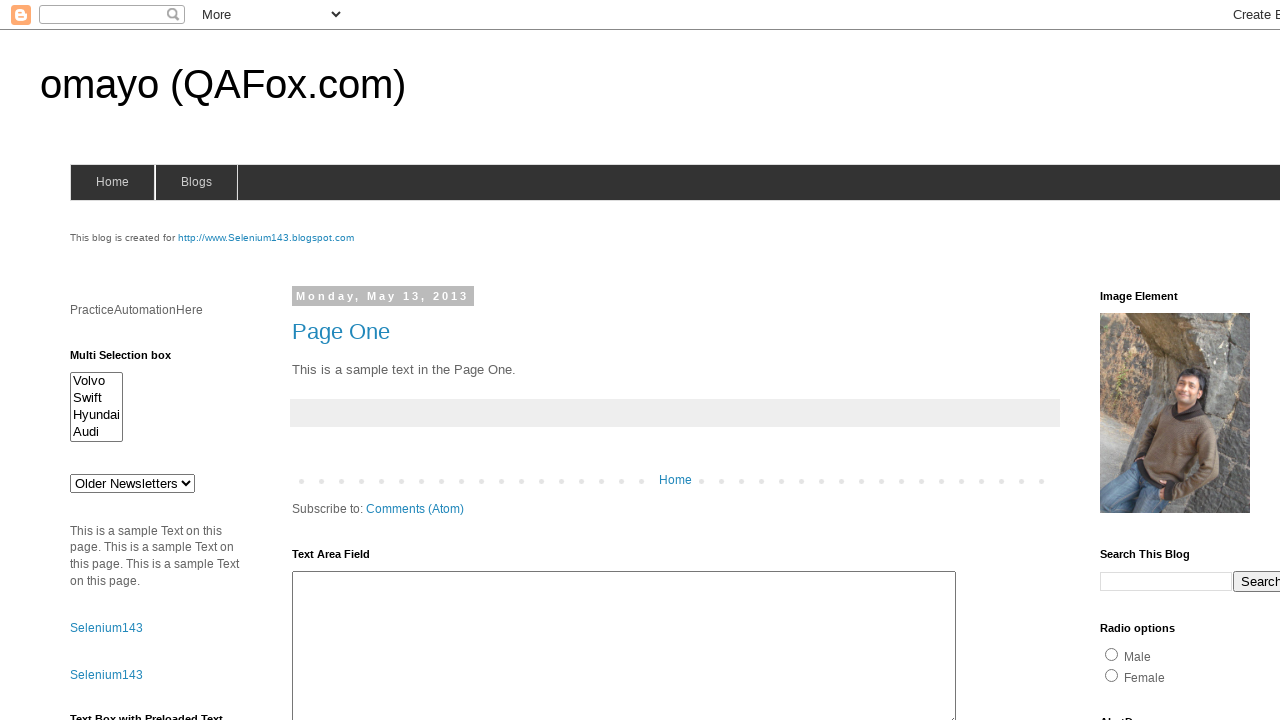

Clicked Male radio button at (1112, 654) on #radio1
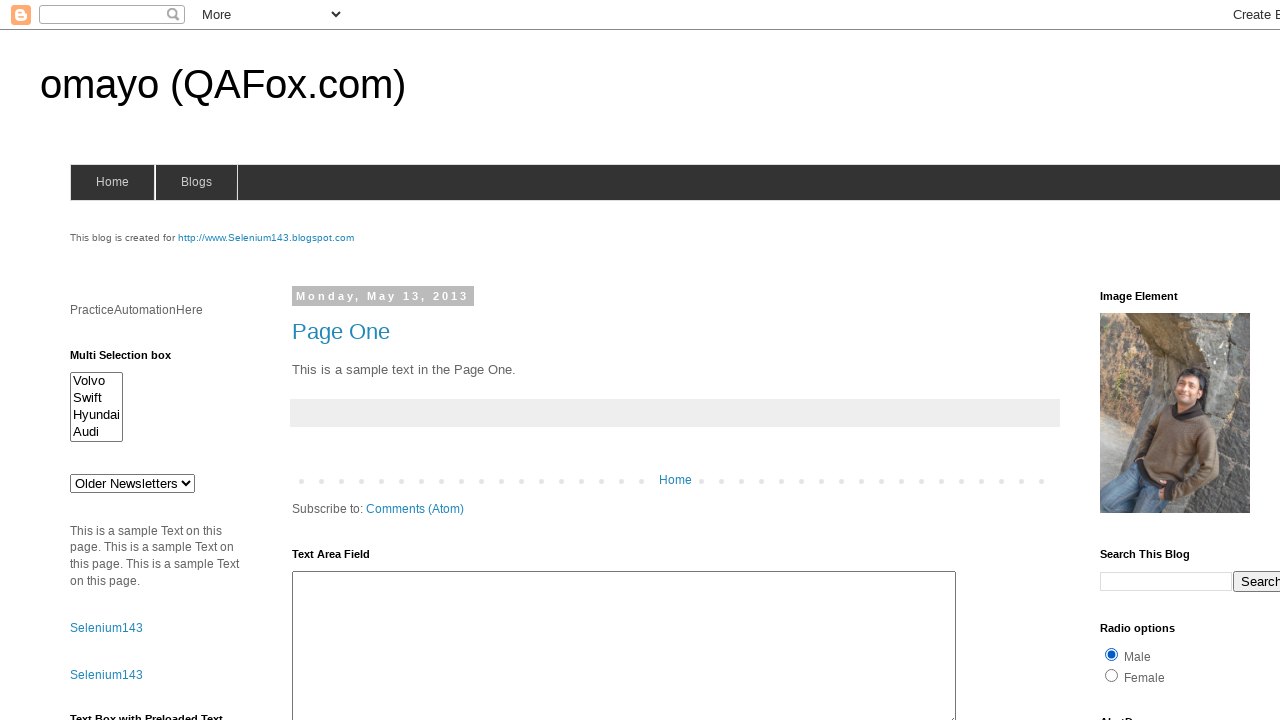

Waited 1 second for state change
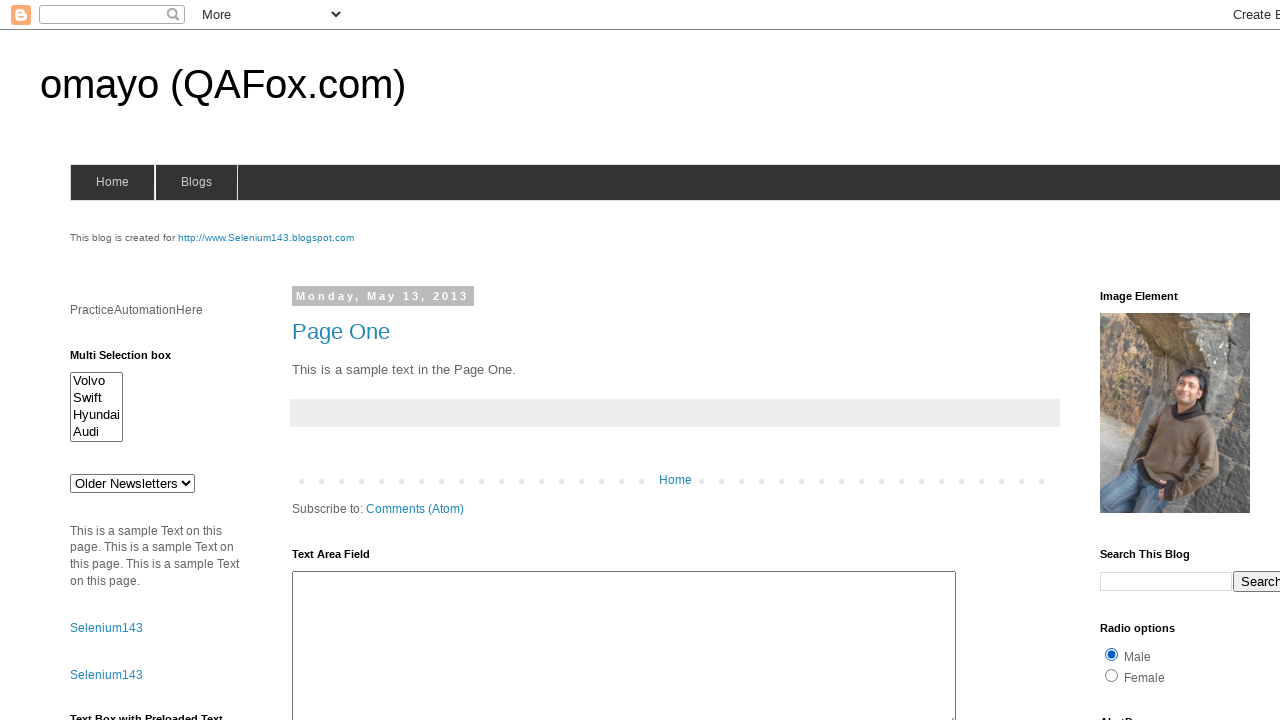

Clicked Female radio button at (1112, 675) on #radio2
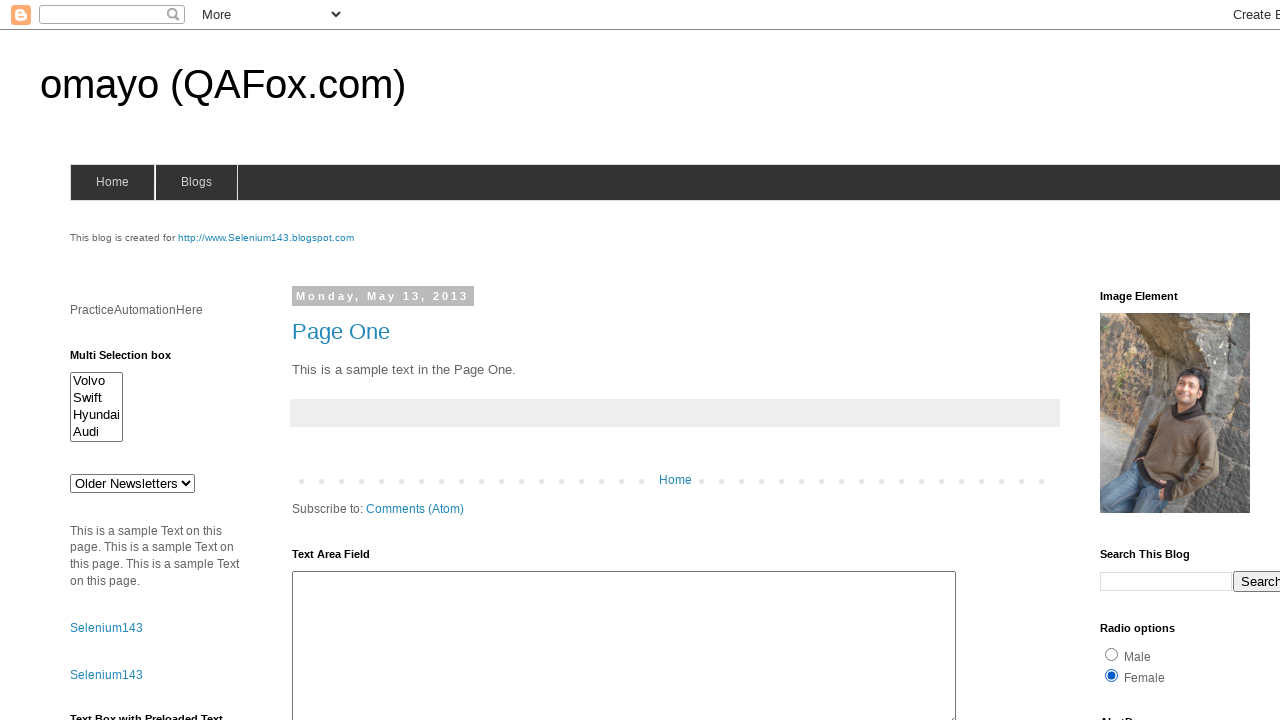

Verified Female radio button is selected
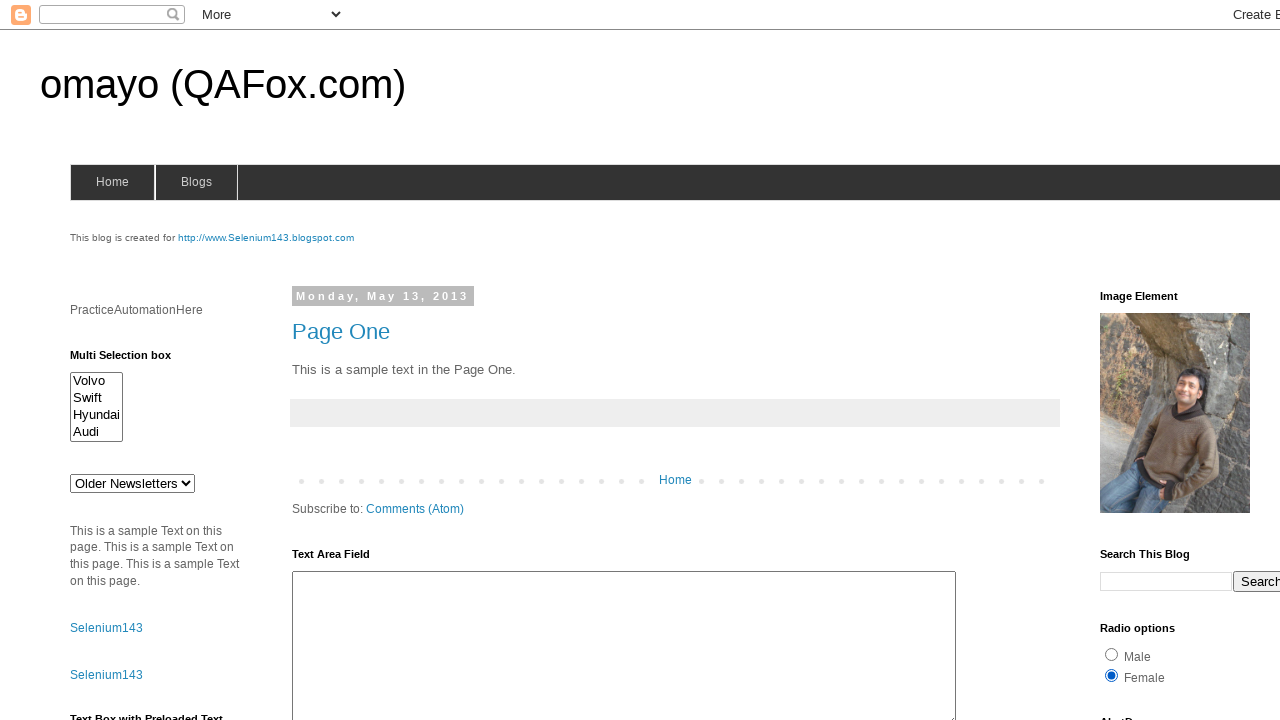

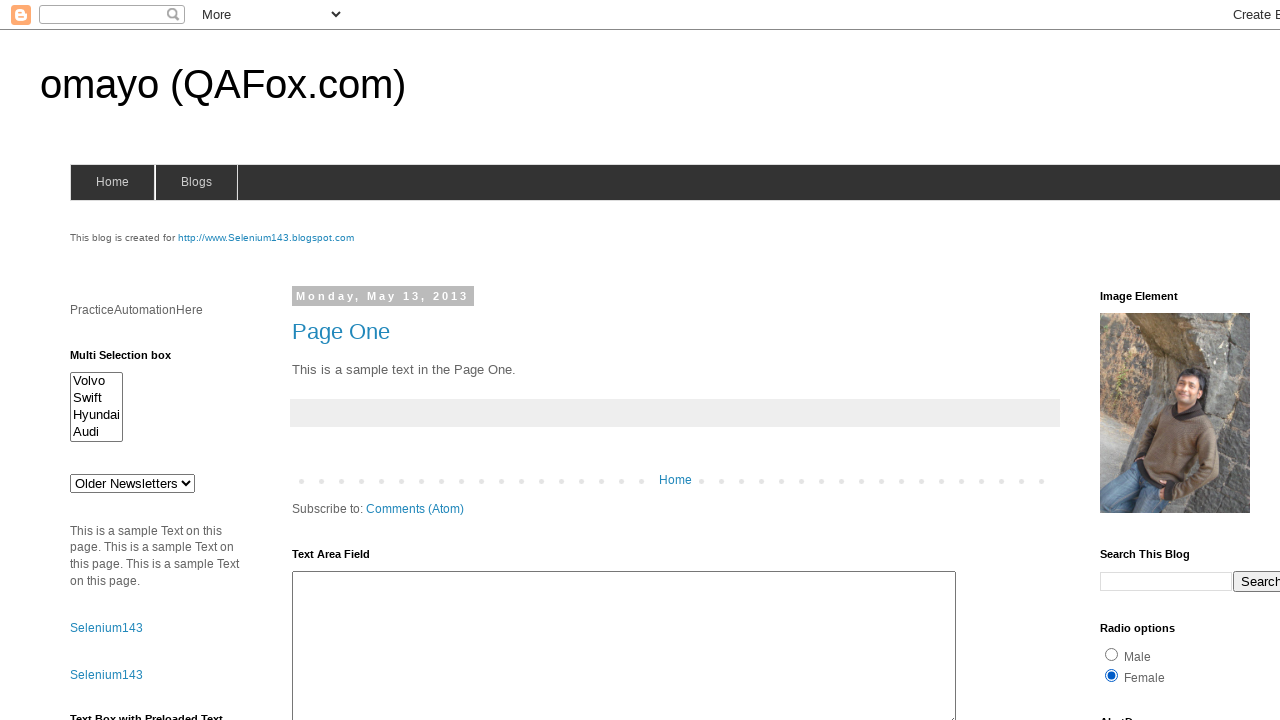